Verifies that page titles match the URLs for multiple e-commerce websites by checking if the URL contains the page title (with spaces removed and lowercased)

Starting URL: https://luluandgeorgia.com

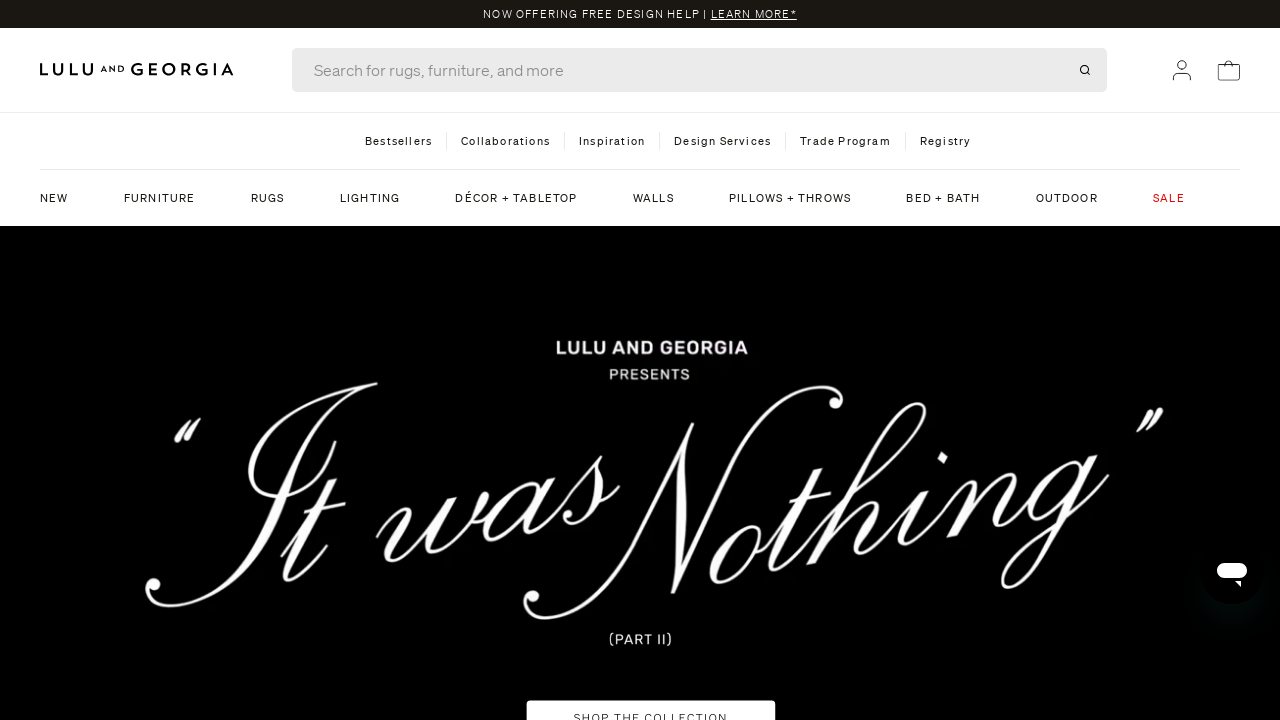

Extracted and normalized page title from initial page
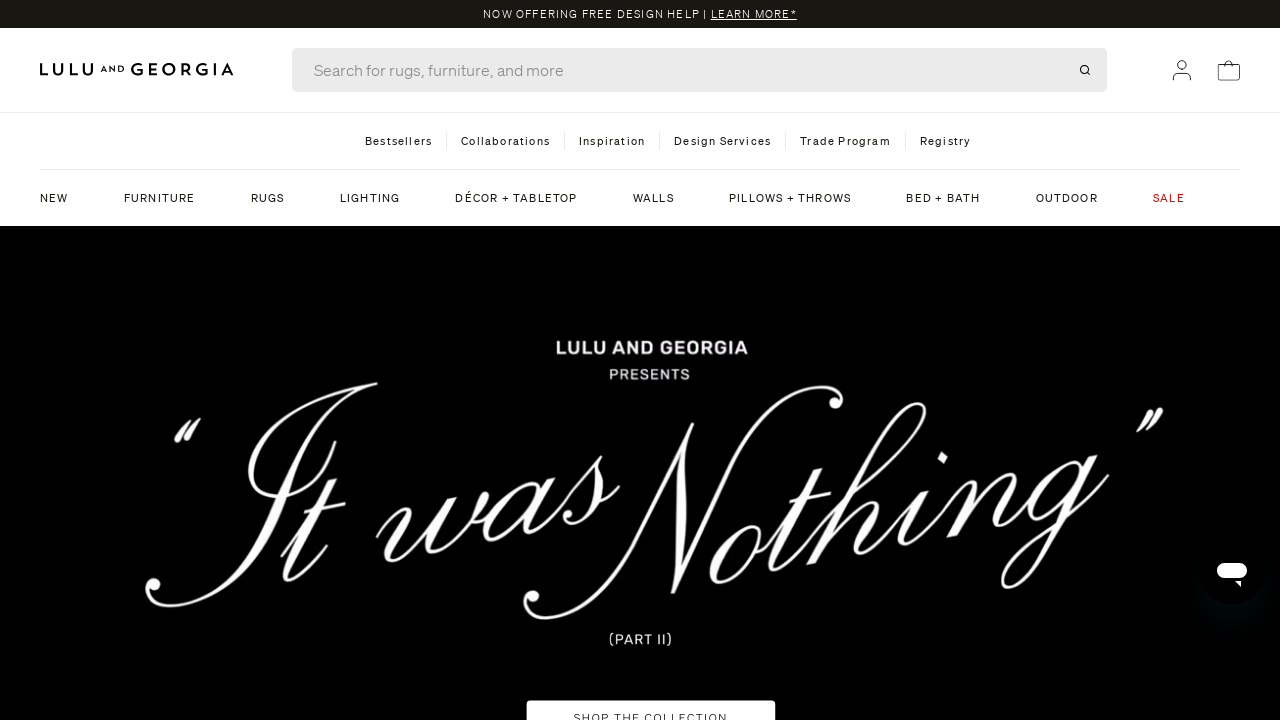

Retrieved current URL
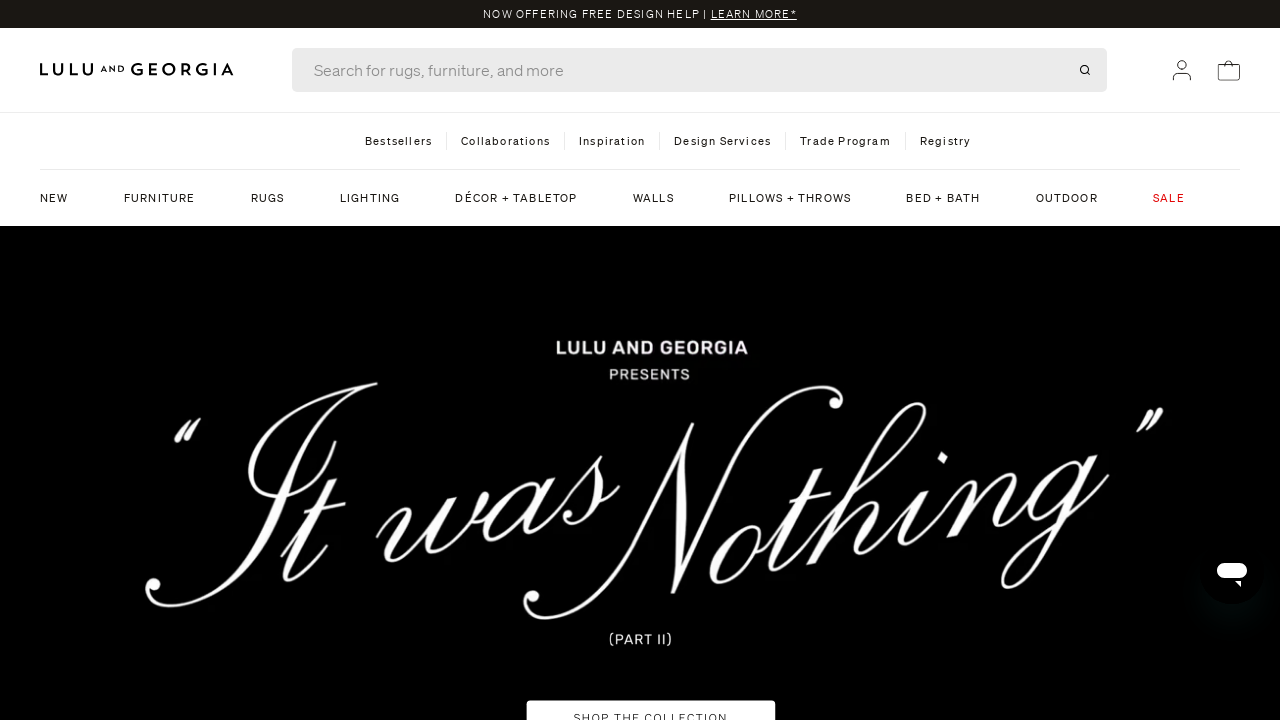

Verified title match for initial URL https://luluandgeorgia.com
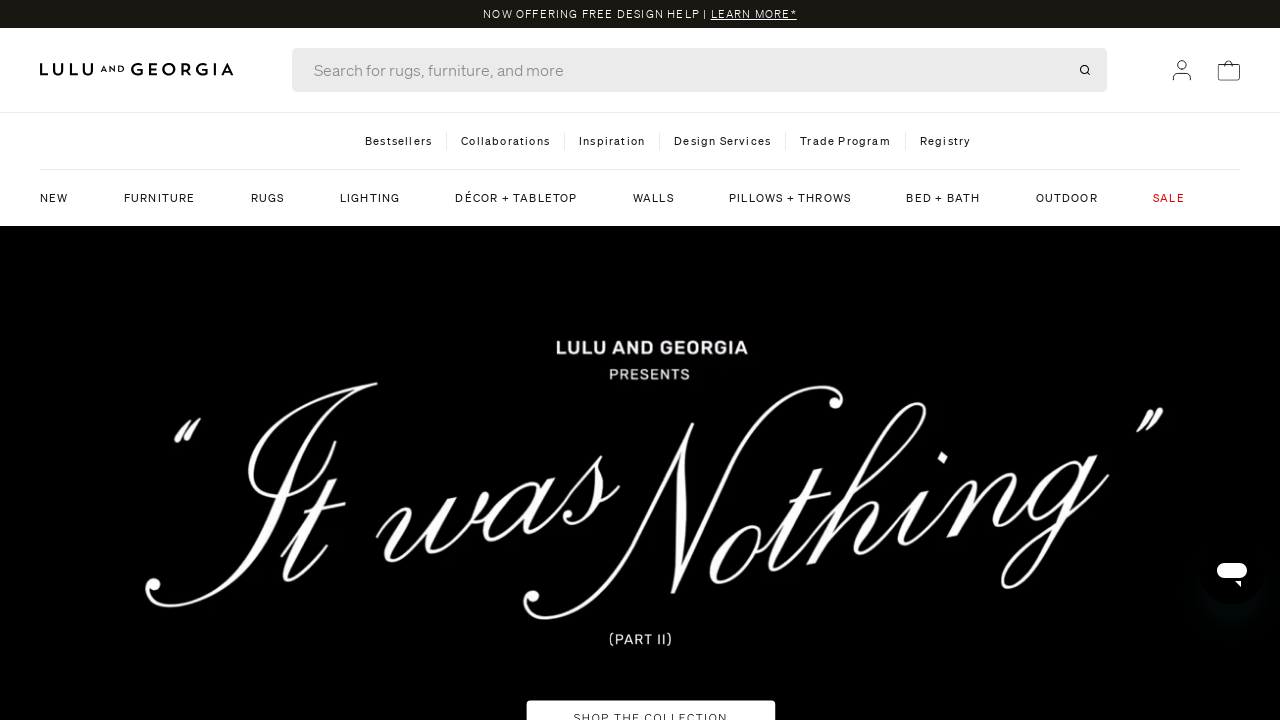

Navigated to https://wayfair.com
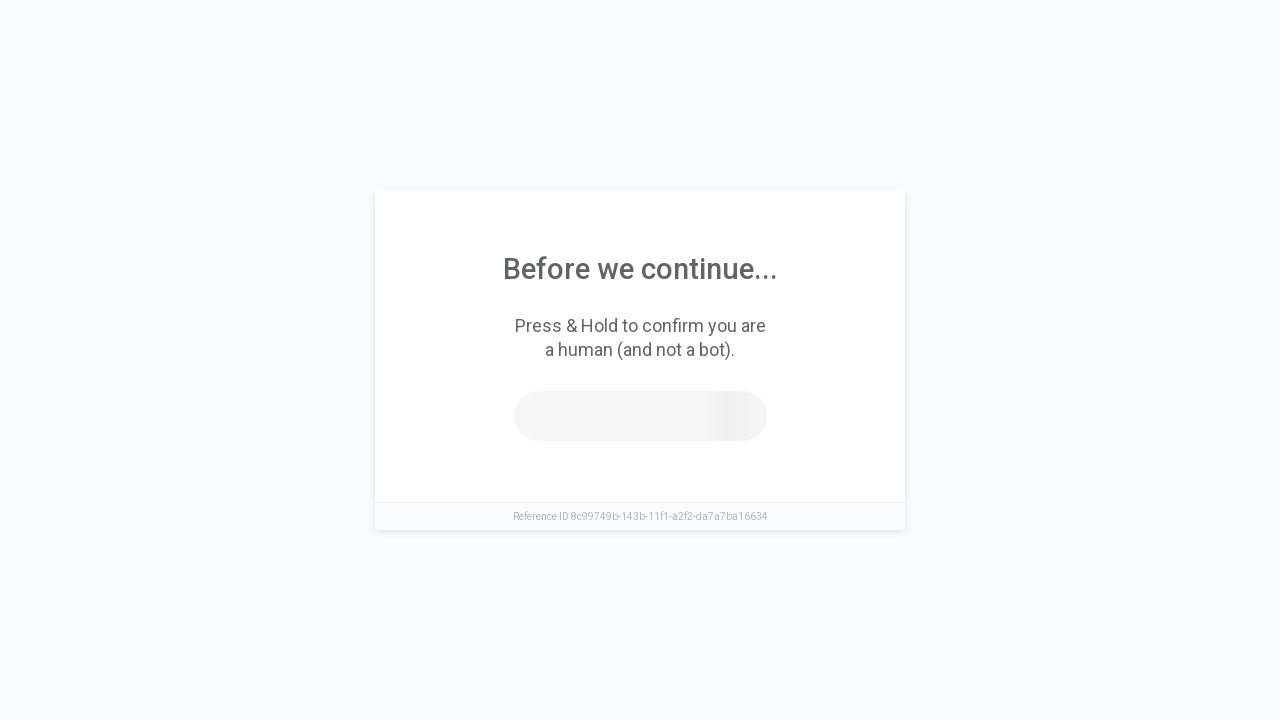

Extracted and normalized page title from https://wayfair.com
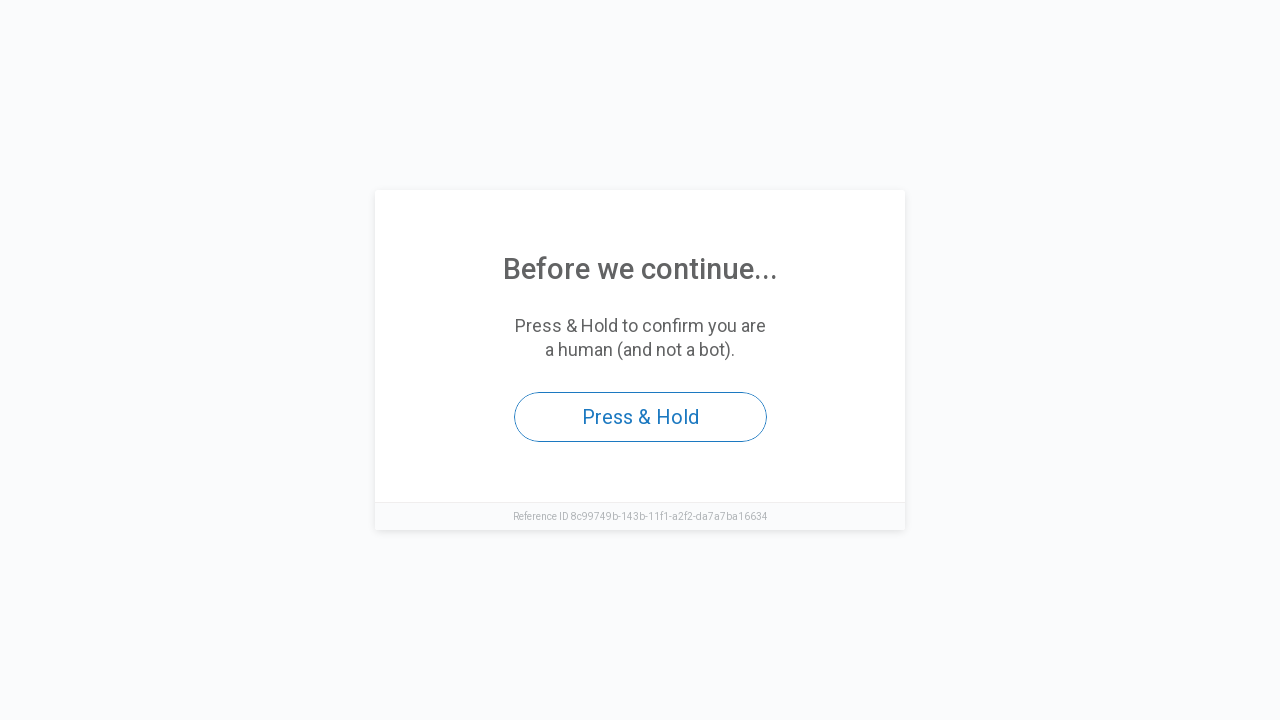

Retrieved current URL for https://wayfair.com
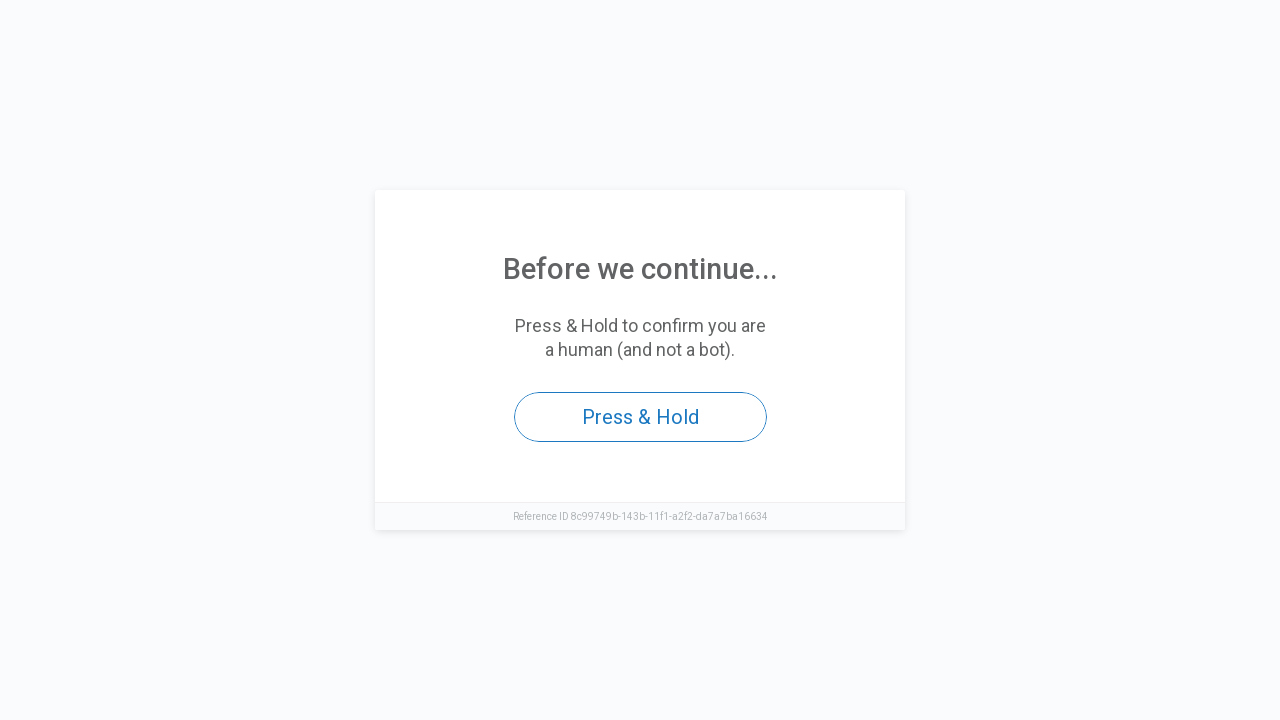

Verified title match for https://wayfair.com
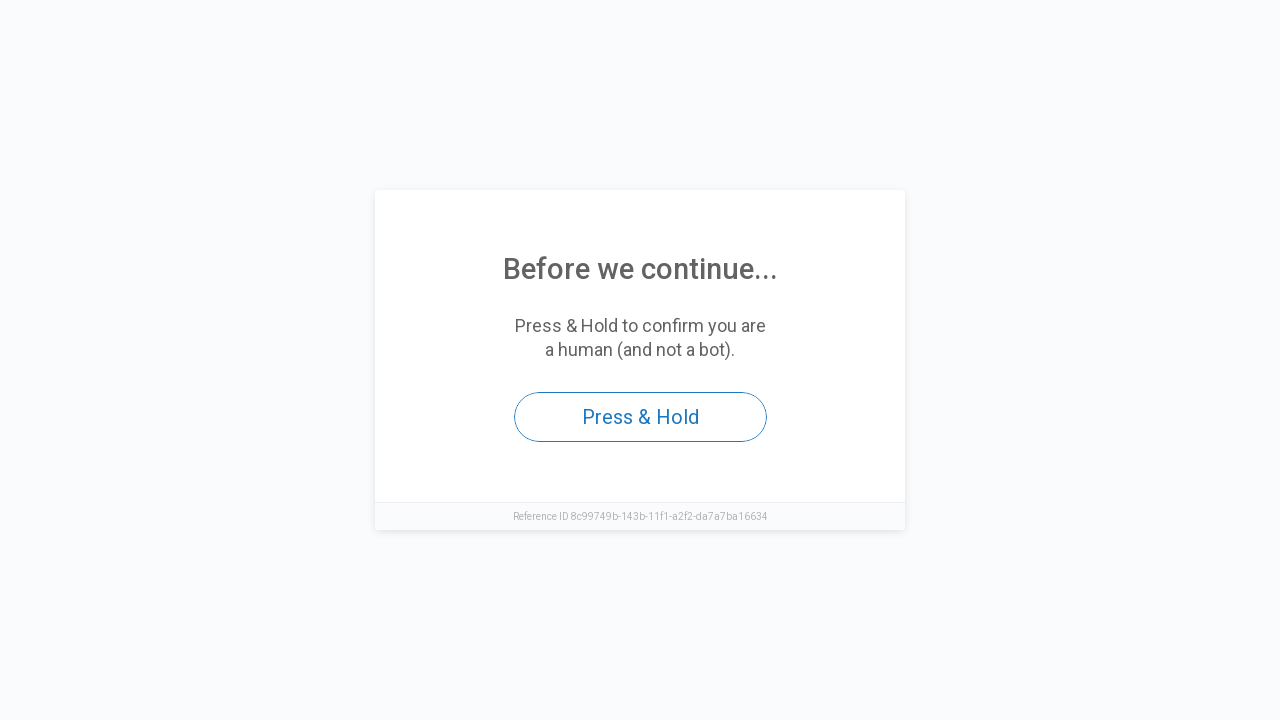

Navigated to https://www.westelm.com
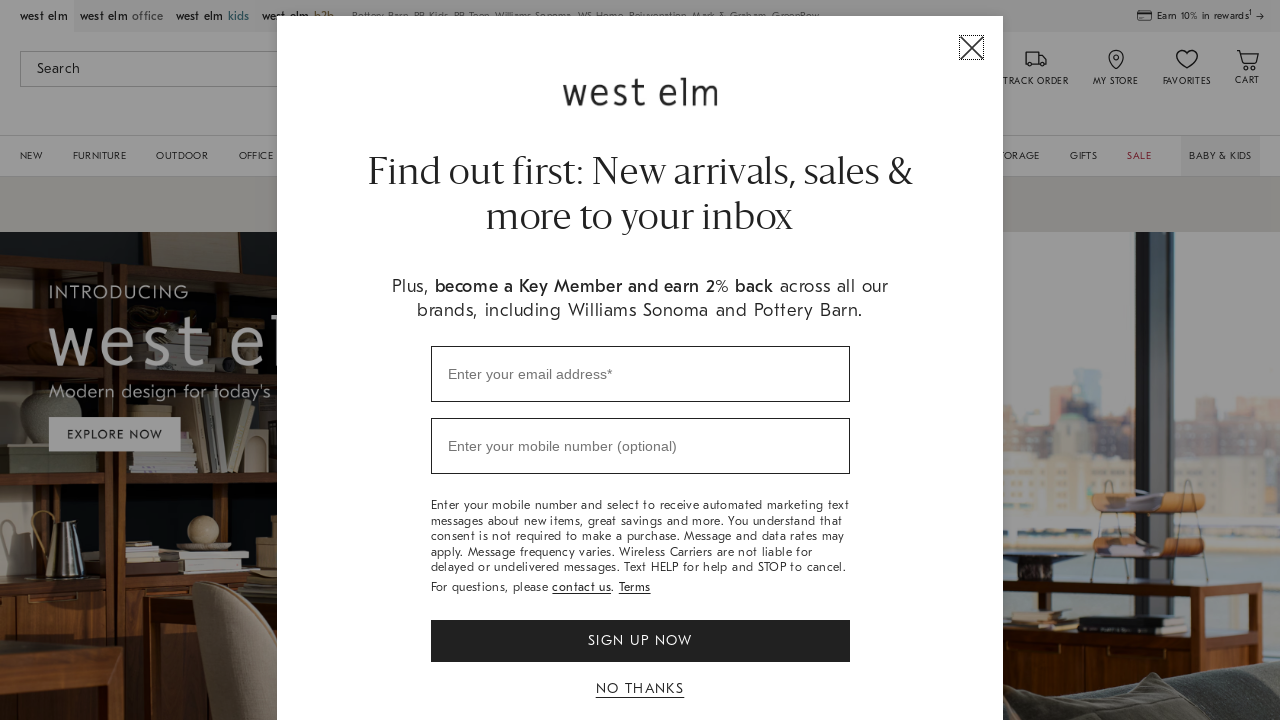

Extracted and normalized page title from https://www.westelm.com
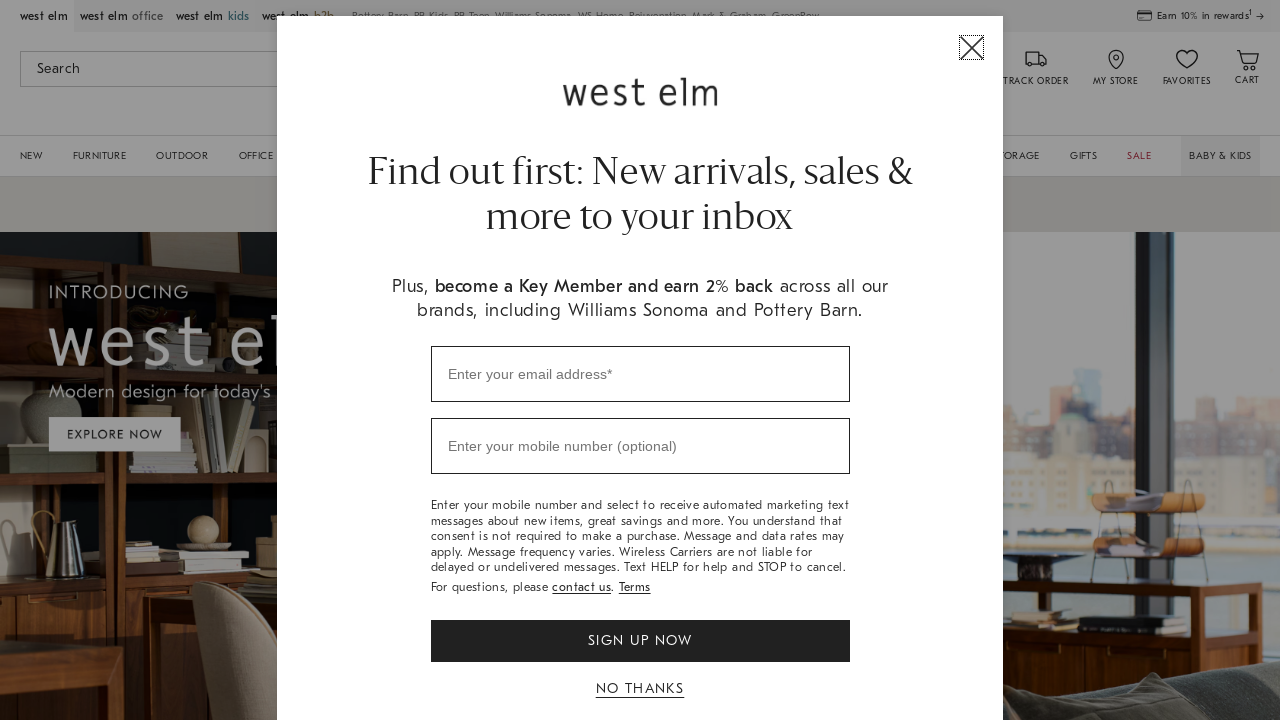

Retrieved current URL for https://www.westelm.com
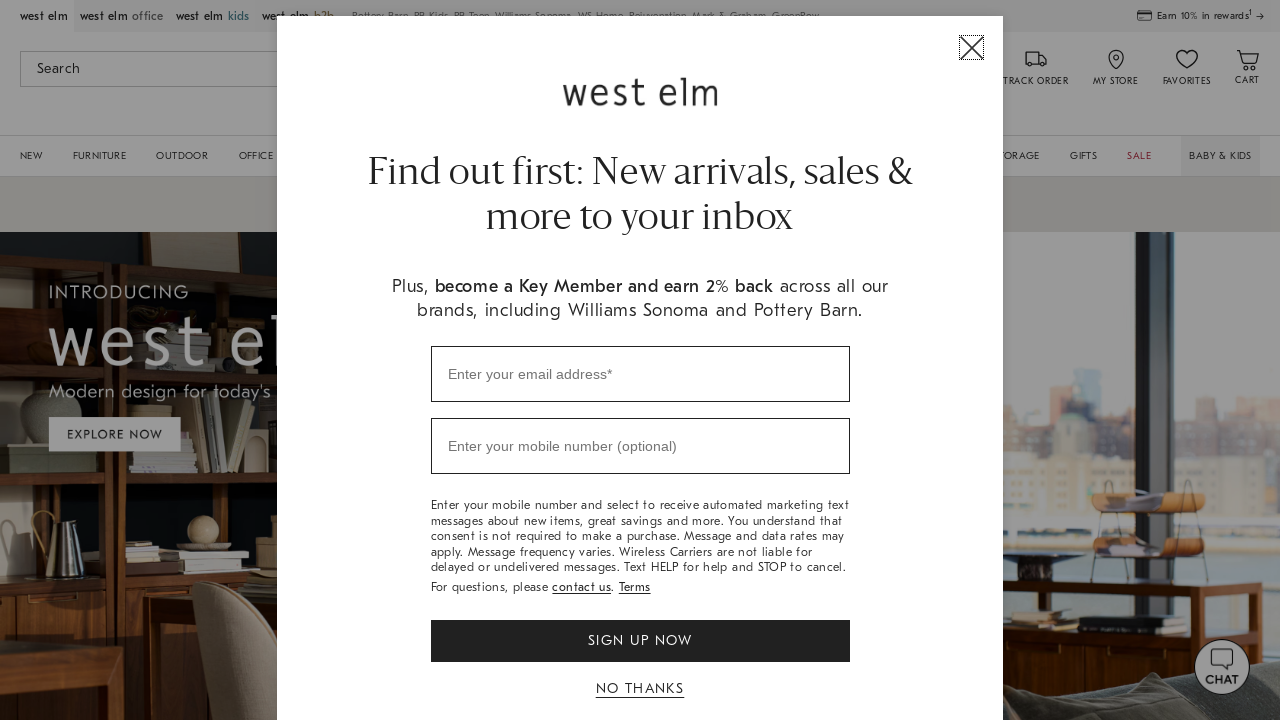

Verified title match for https://www.westelm.com
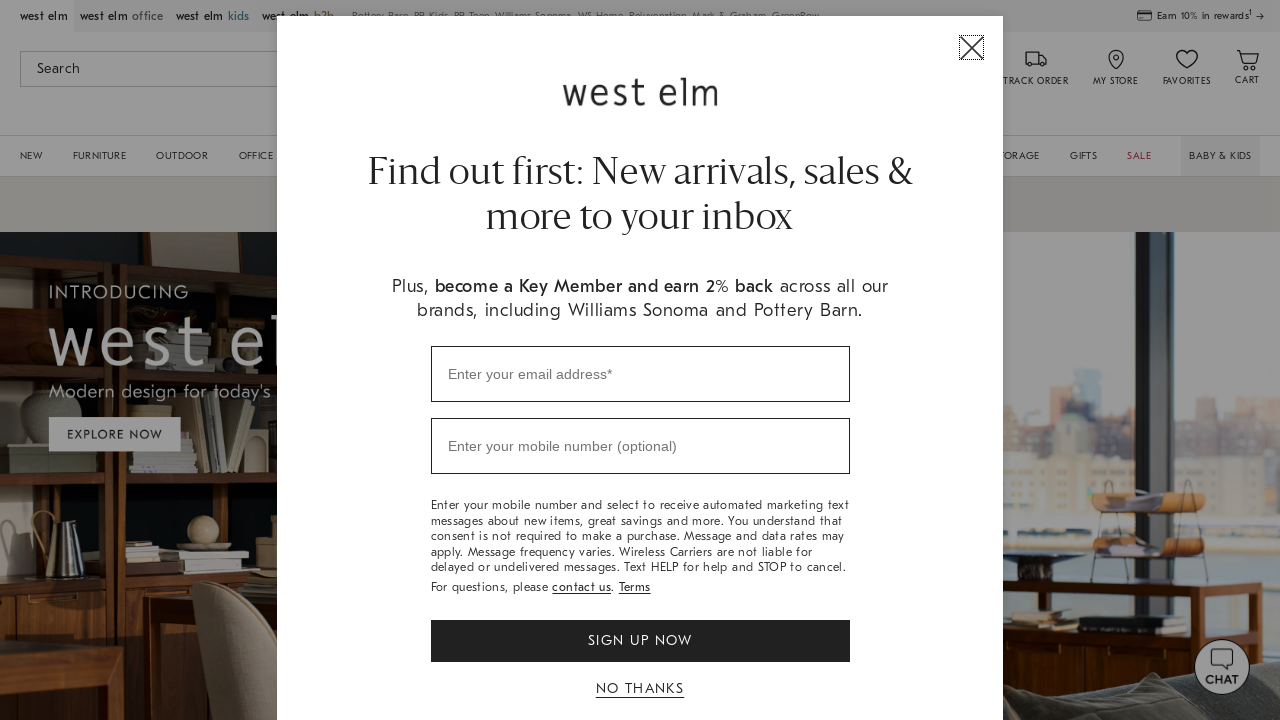

Navigated to https://walmart.com
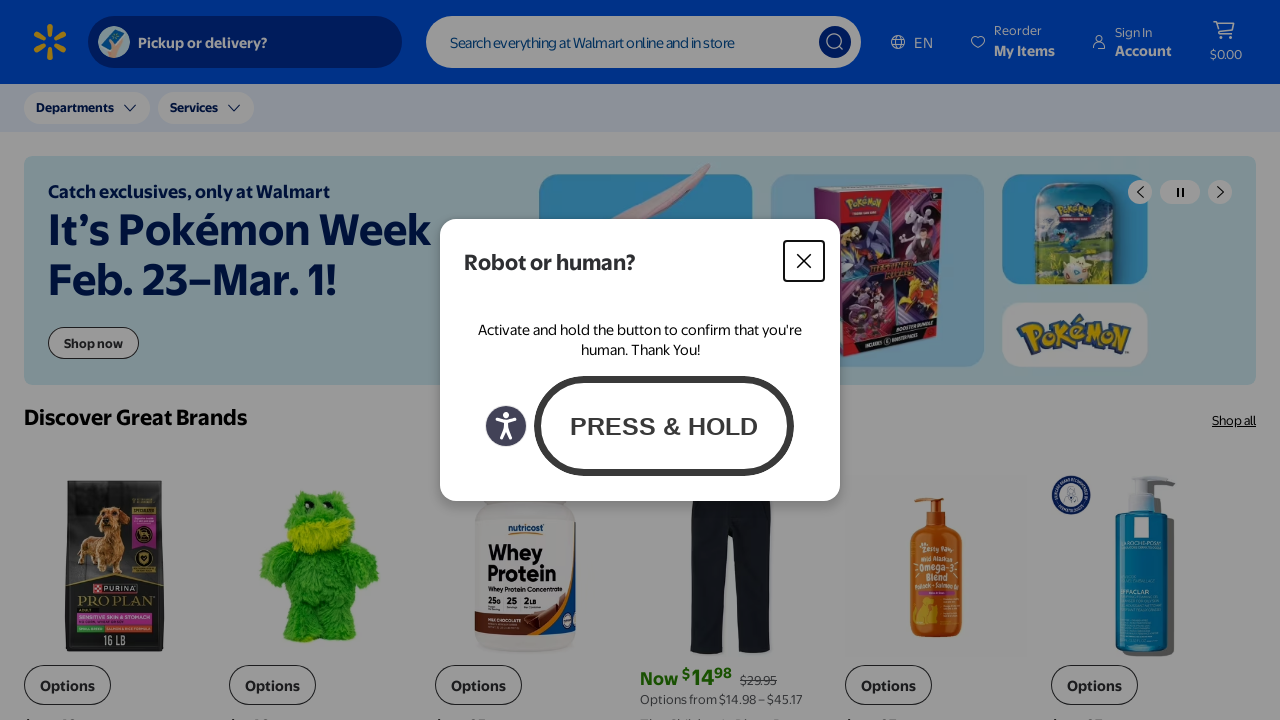

Extracted and normalized page title from https://walmart.com
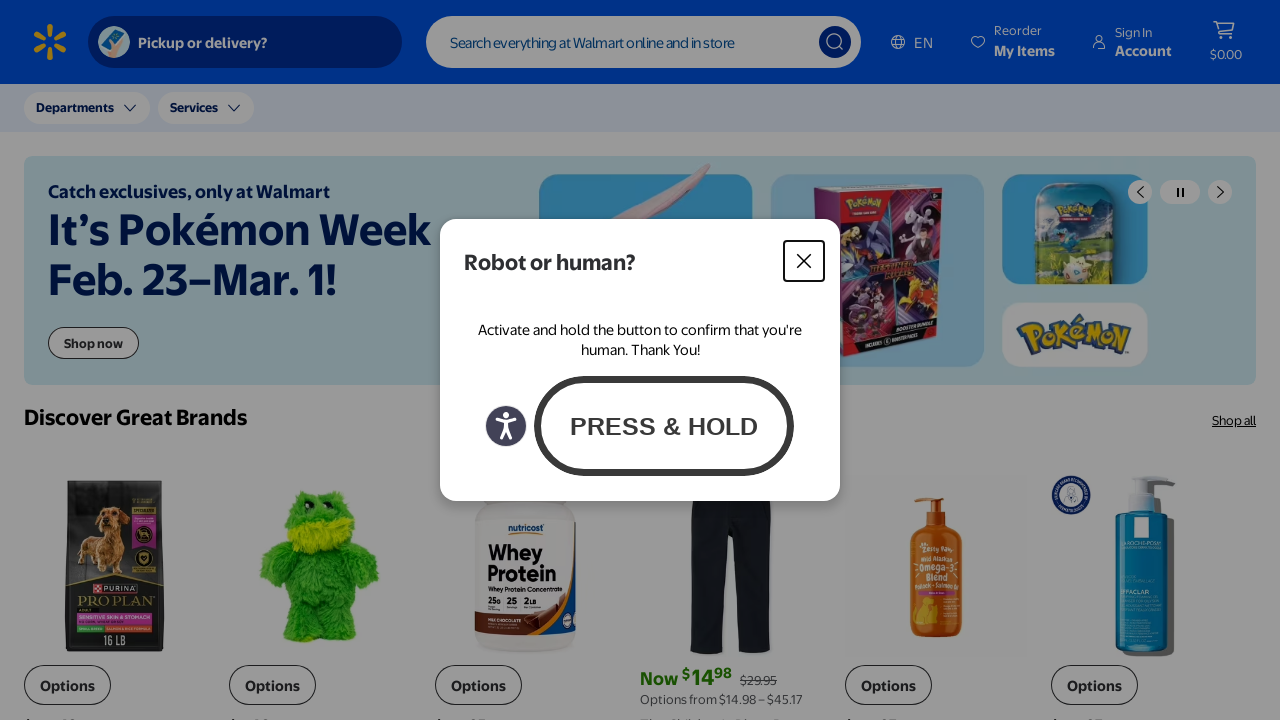

Retrieved current URL for https://walmart.com
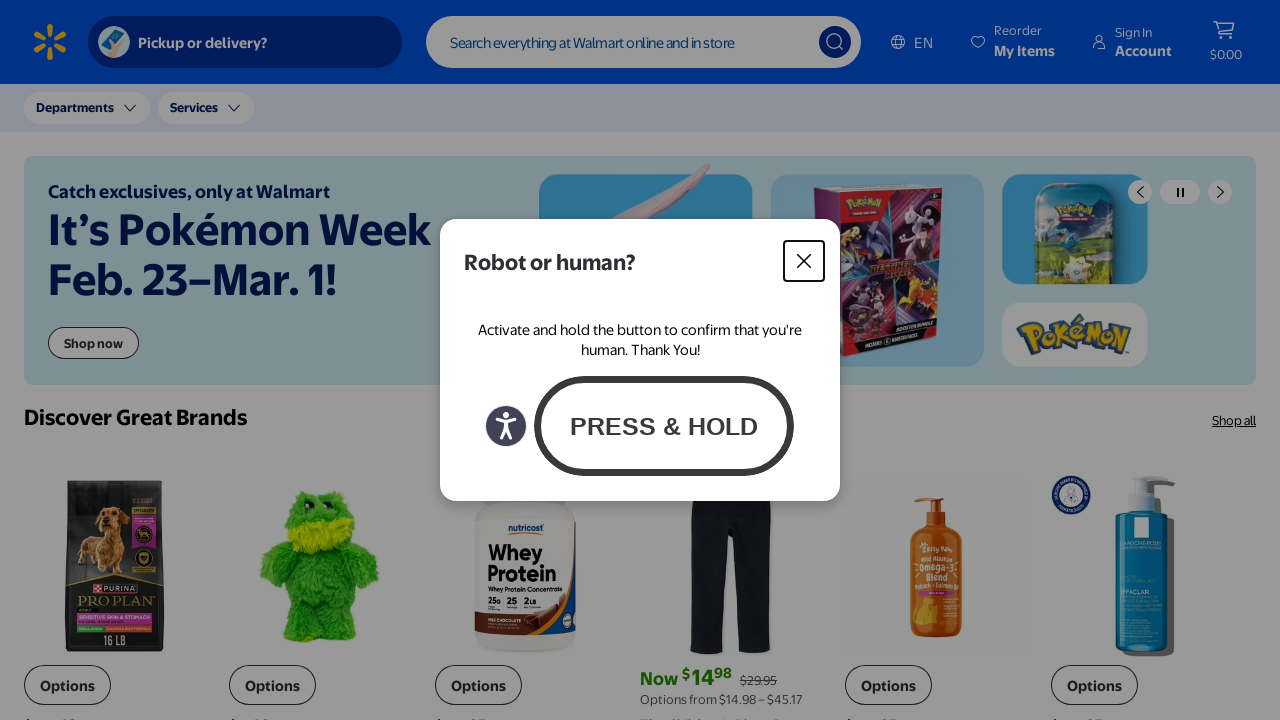

Verified title match for https://walmart.com
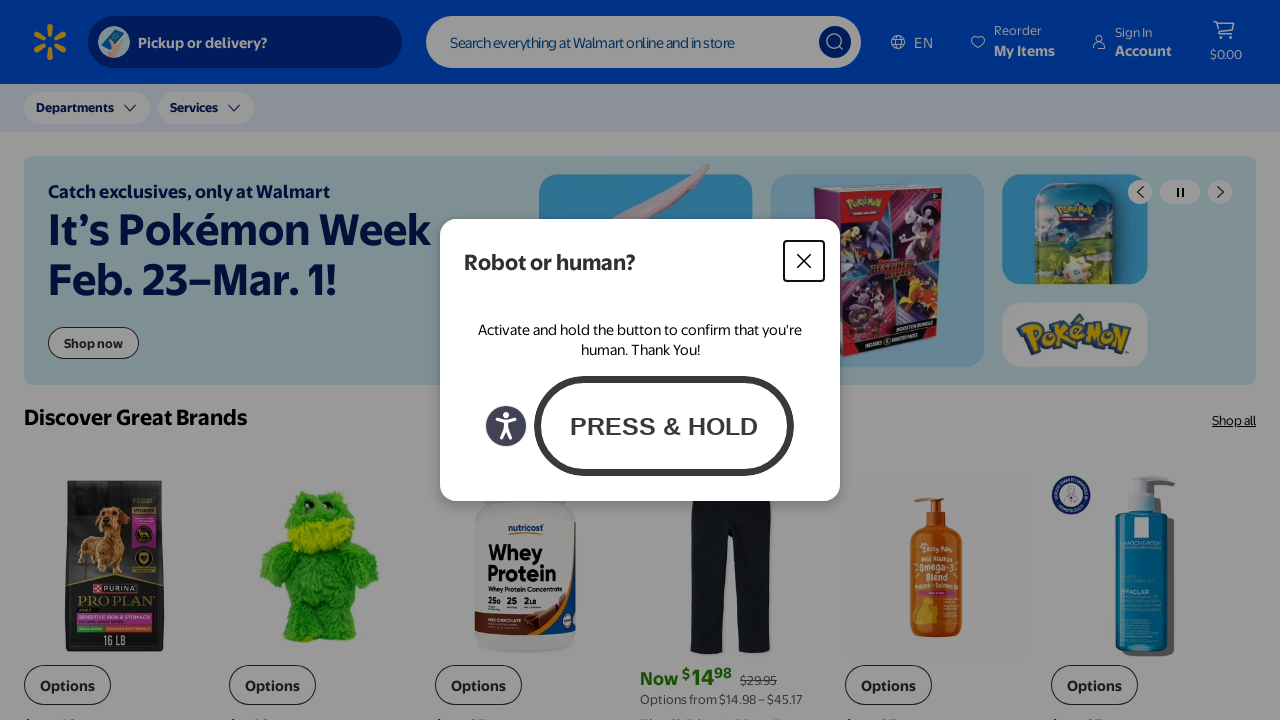

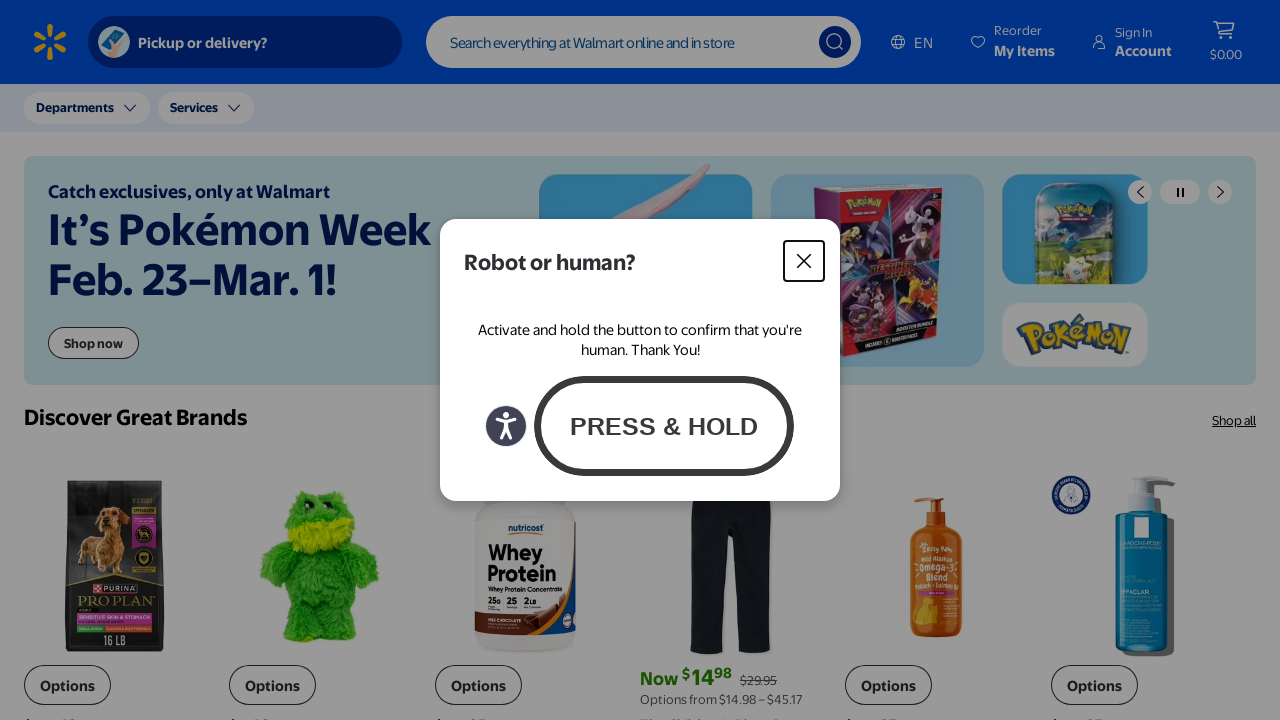